Tests an autocomplete form by typing a letter, navigating through suggestions with arrow keys, selecting an option, and submitting the form

Starting URL: https://www.w3schools.com/howto/tryit.asp?filename=tryhow_js_autocomplete

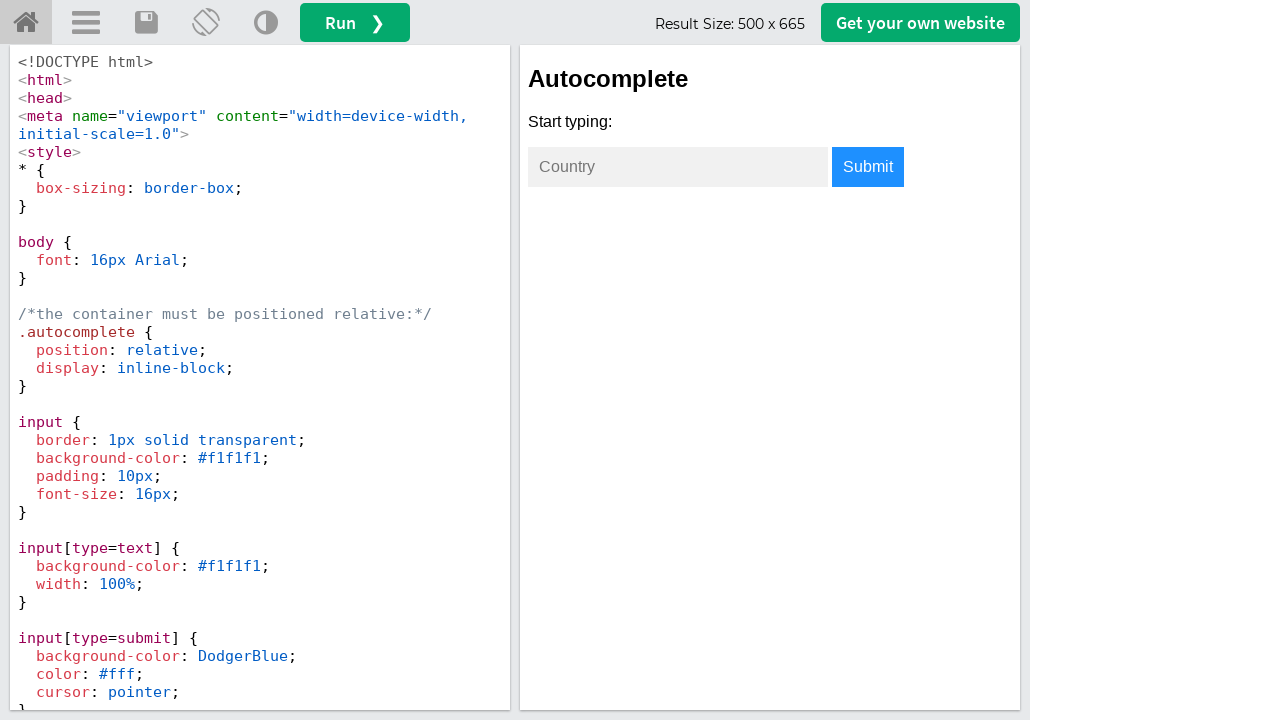

Waited 2 seconds for iframe to load
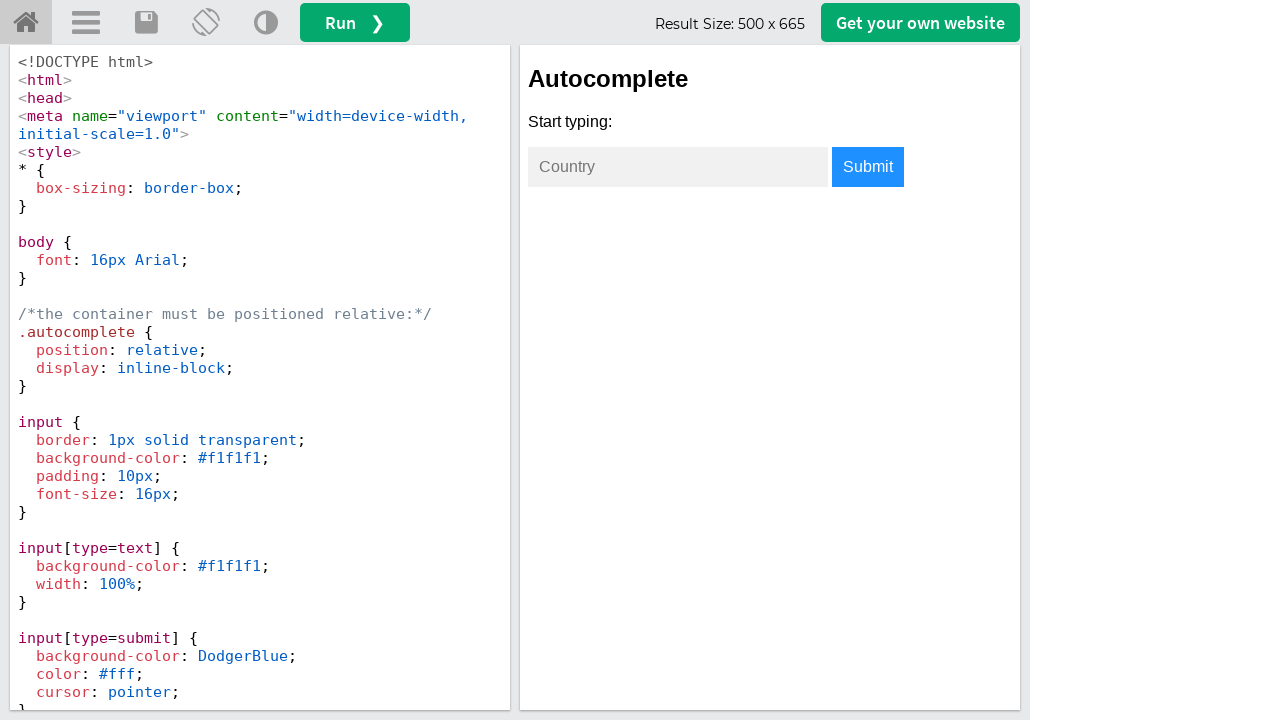

Typed 'i' in the autocomplete input field on iframe#iframeResult >> nth=0 >> internal:control=enter-frame >> #myInput
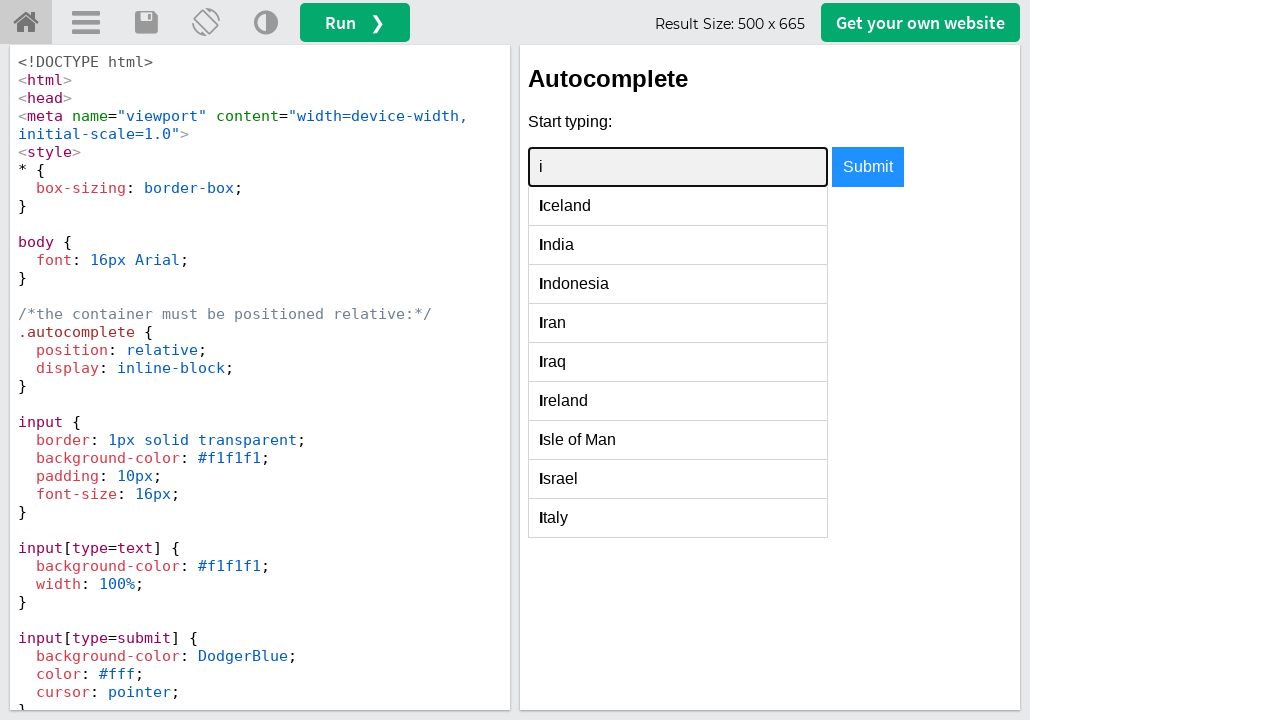

Pressed ArrowDown to navigate to first suggestion on iframe#iframeResult >> nth=0 >> internal:control=enter-frame >> #myInput
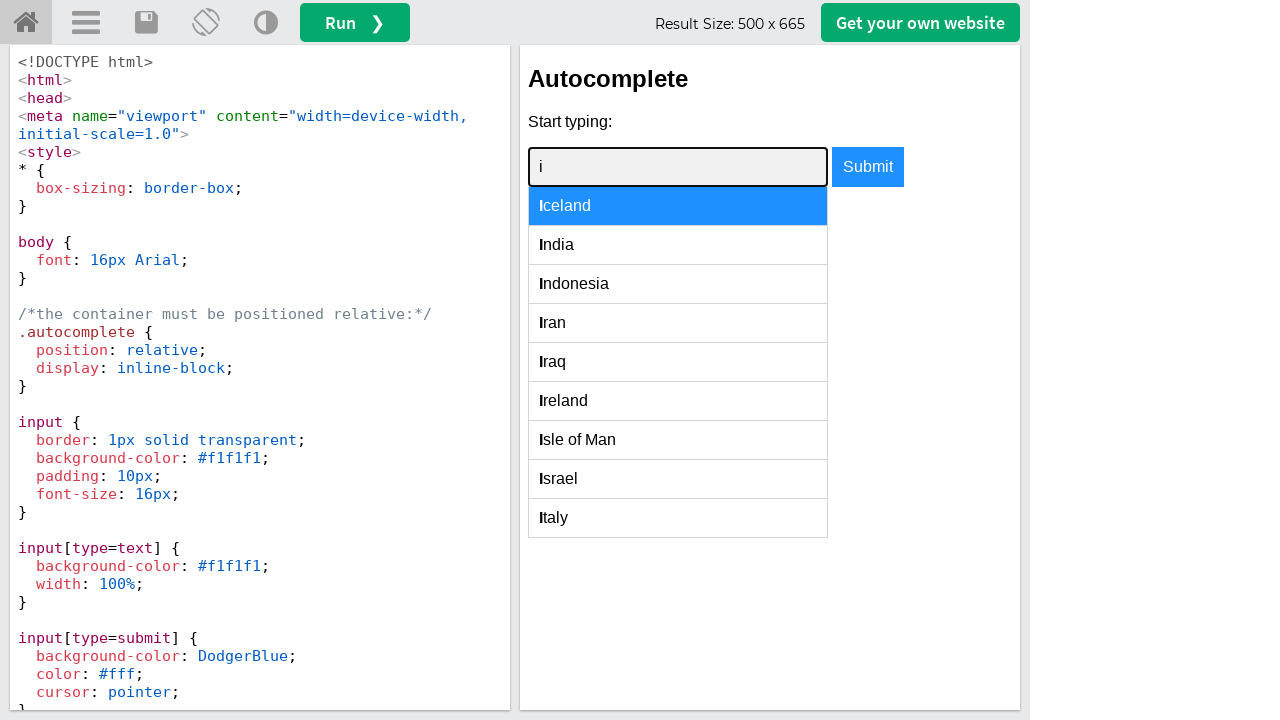

Pressed ArrowDown to navigate to second suggestion on iframe#iframeResult >> nth=0 >> internal:control=enter-frame >> #myInput
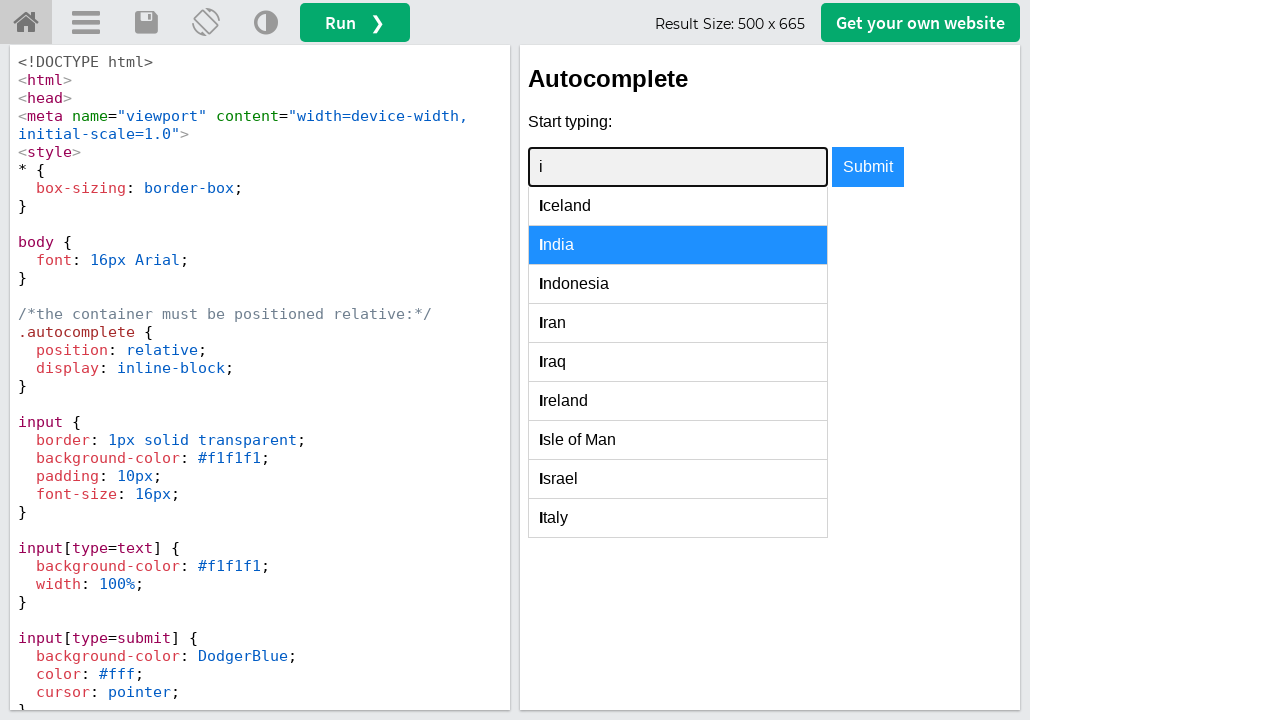

Pressed Enter to select the highlighted suggestion on iframe#iframeResult >> nth=0 >> internal:control=enter-frame >> #myInput
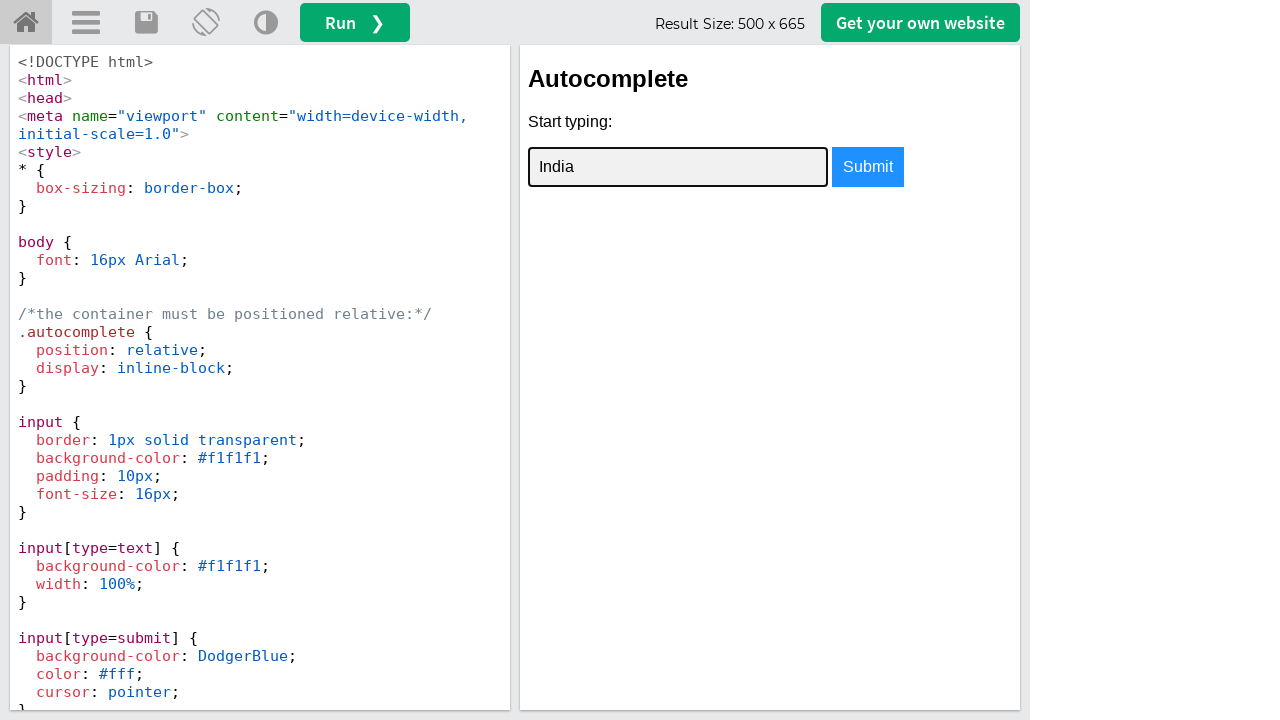

Clicked submit button to submit the form at (868, 167) on iframe#iframeResult >> nth=0 >> internal:control=enter-frame >> input[type='subm
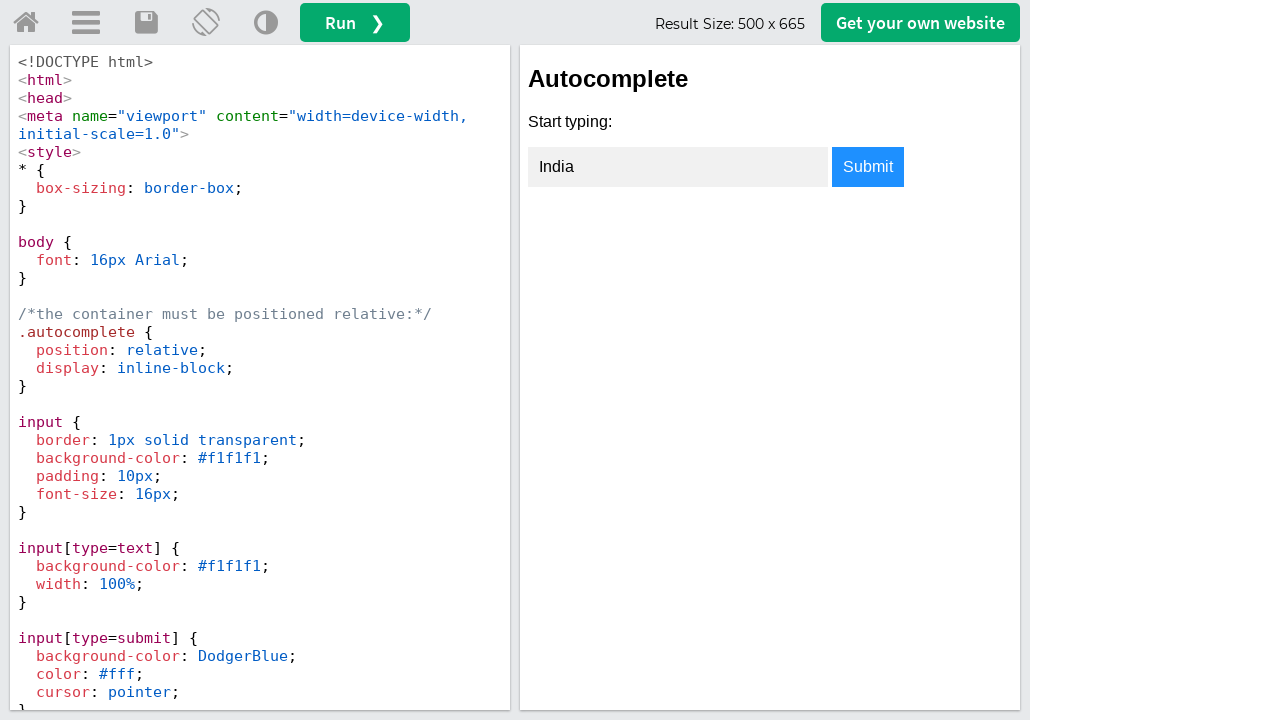

Waited 1 second for result to appear
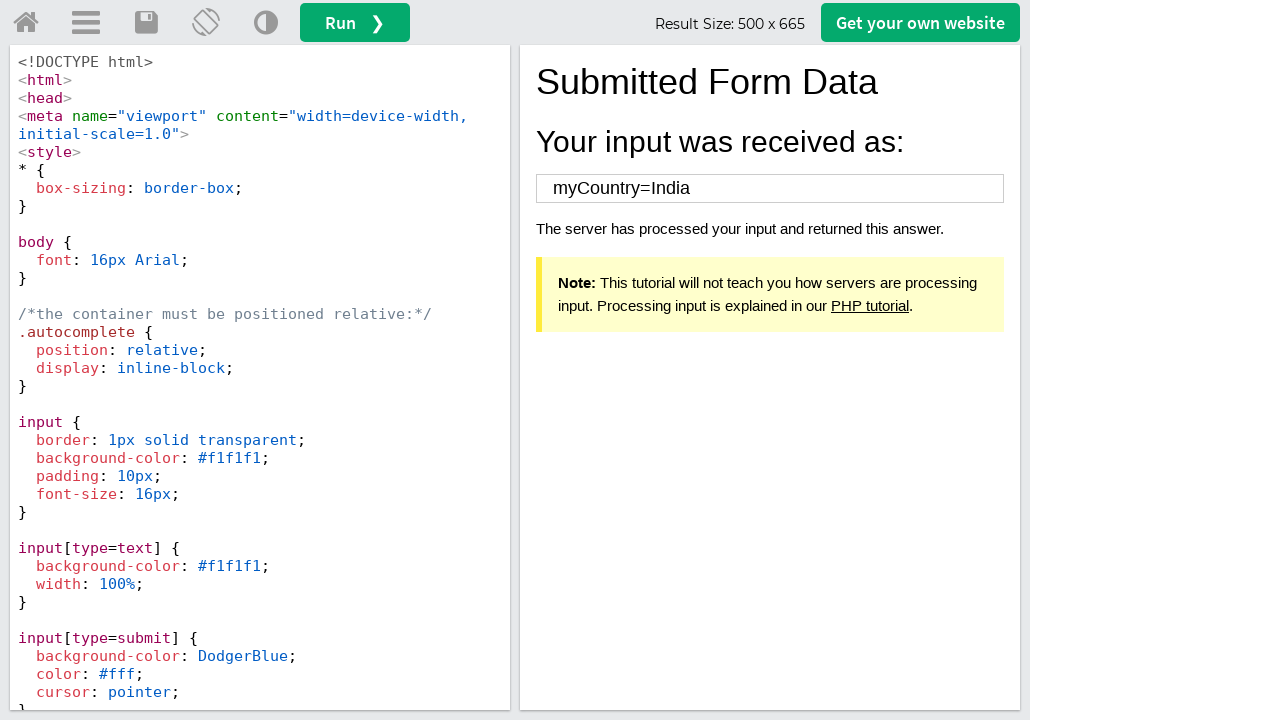

Result container appeared
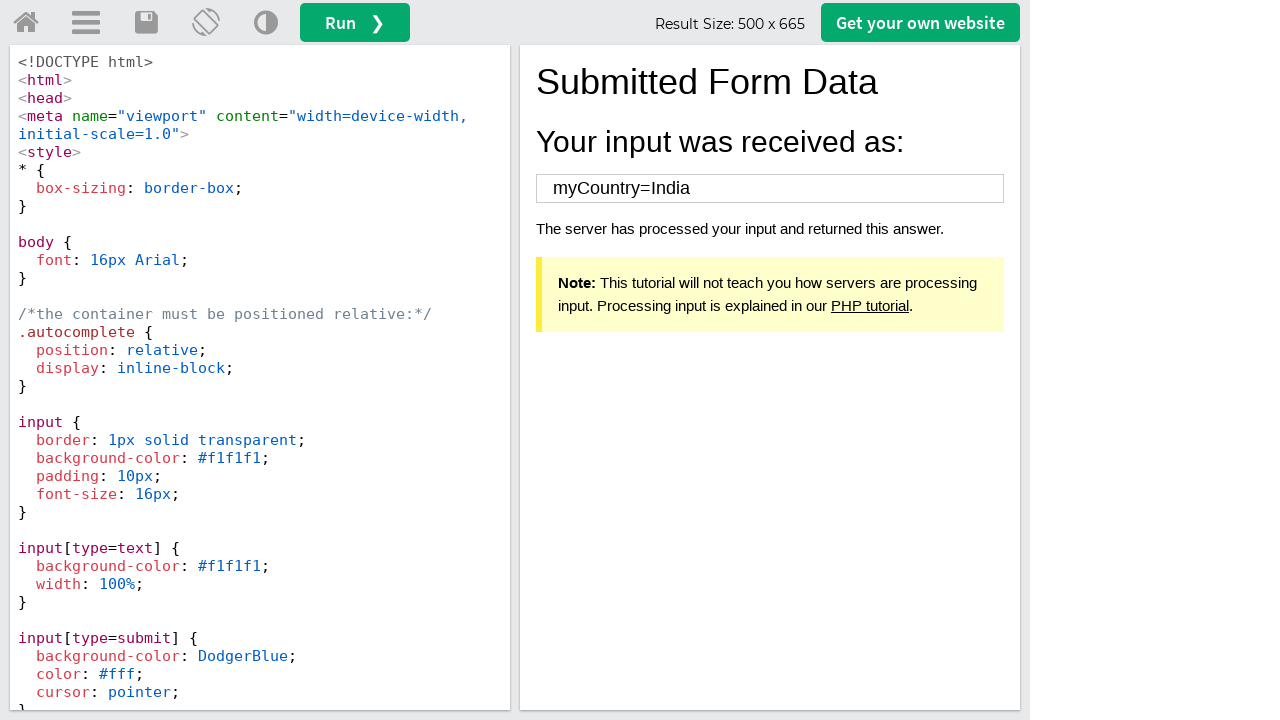

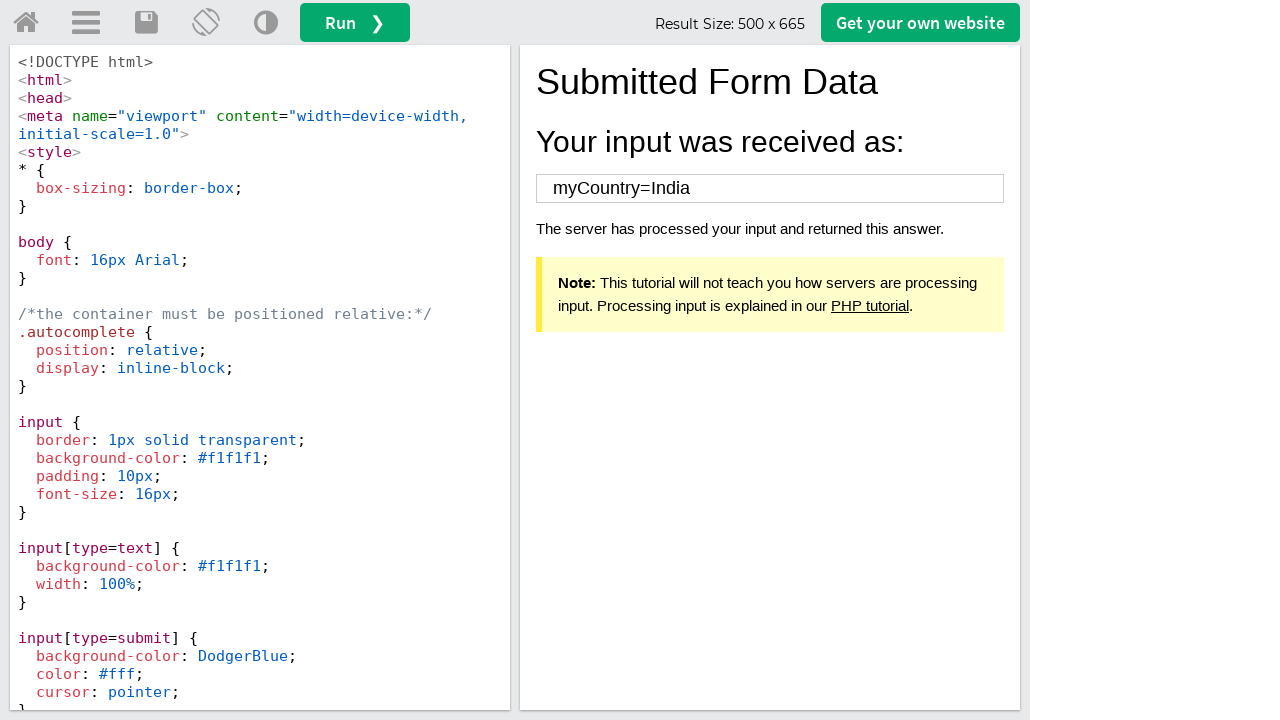